Tests navigation to the Widgets section by clicking on the Widgets card and verifying the URL changes correctly

Starting URL: https://demoqa.com/

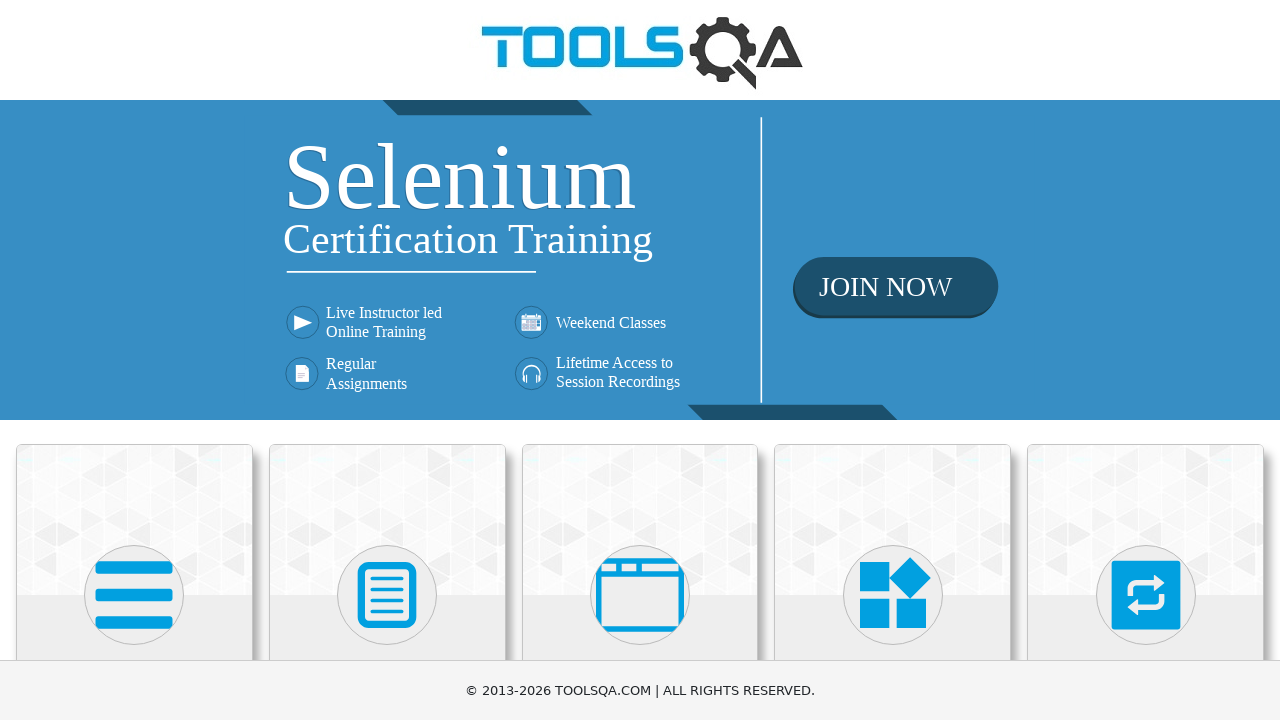

Clicked on the Widgets card at (893, 360) on .card-body:has-text('Widgets')
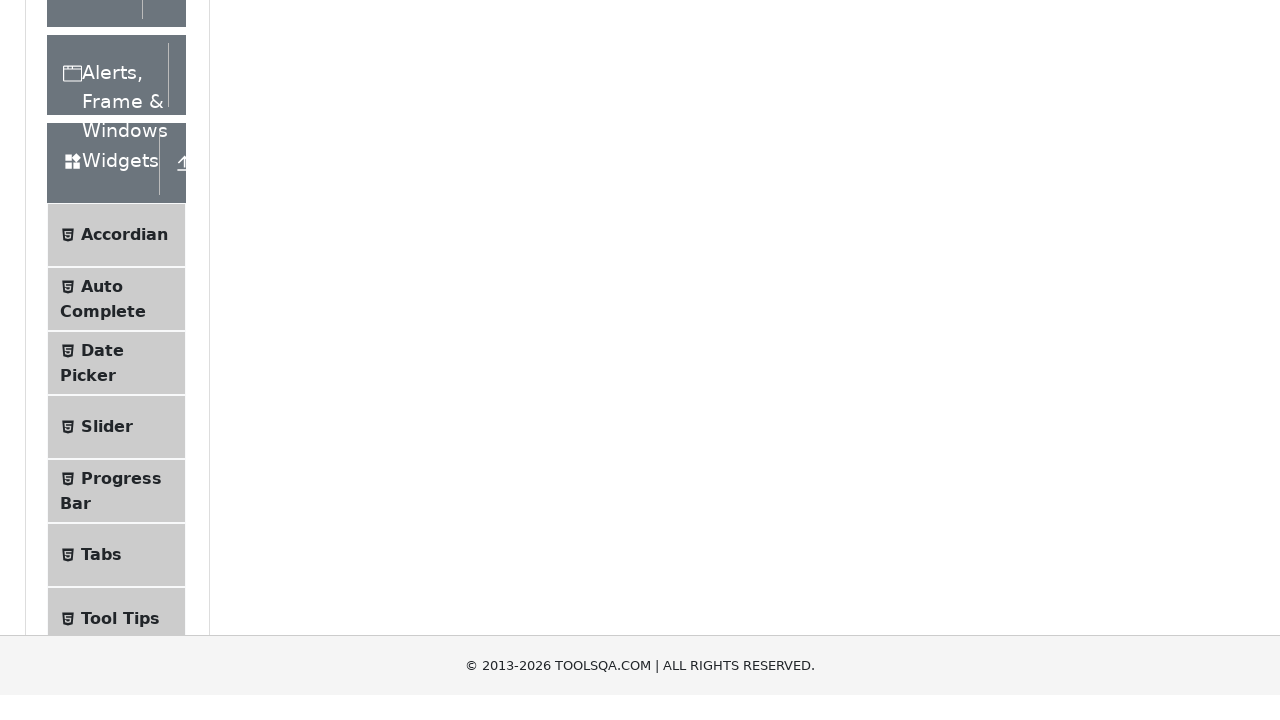

Verified navigation to Widgets page at https://demoqa.com/widgets
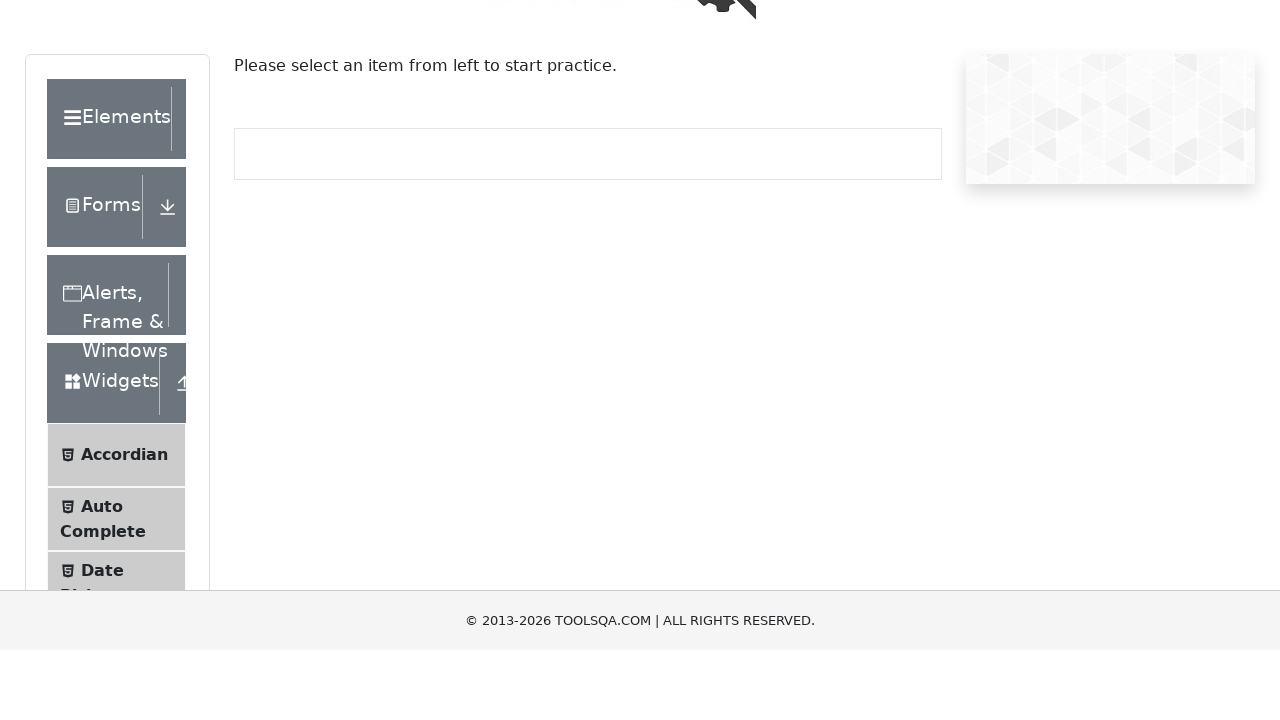

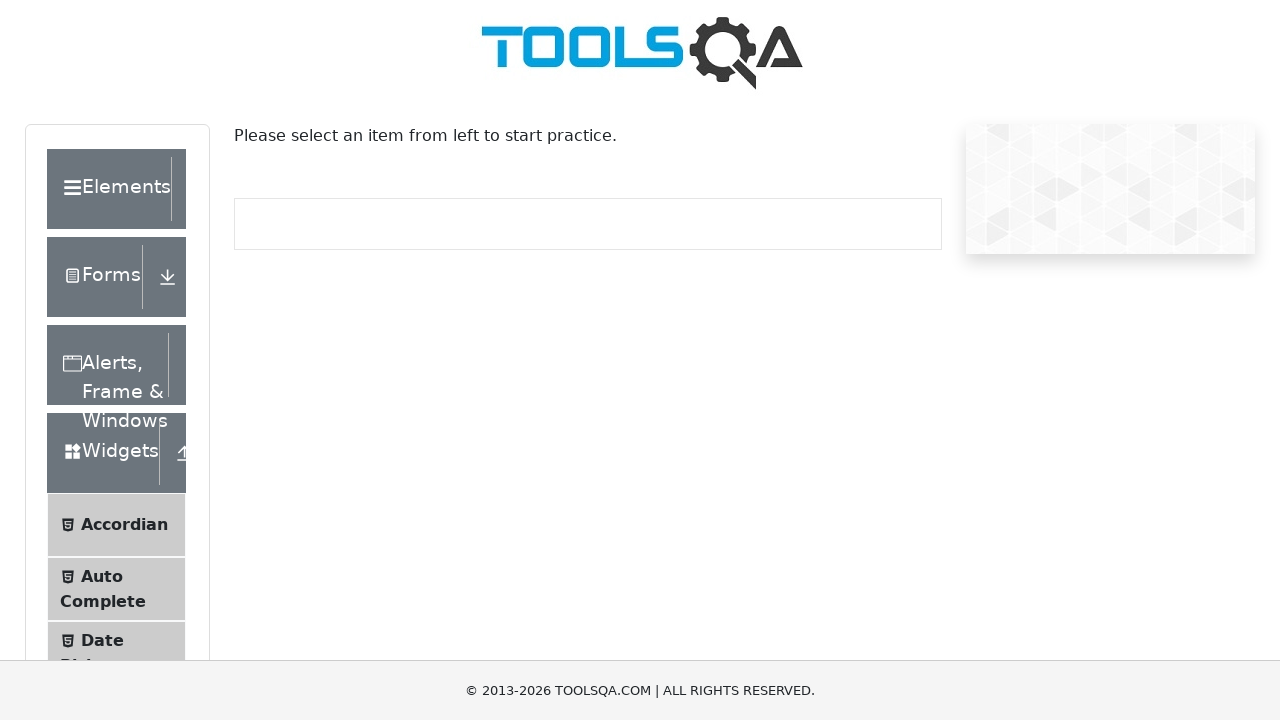